Tests different types of JavaScript alerts including simple alert, confirm dialog, and prompt dialog by accepting, dismissing, and entering text

Starting URL: https://leafground.com/alert.xhtml

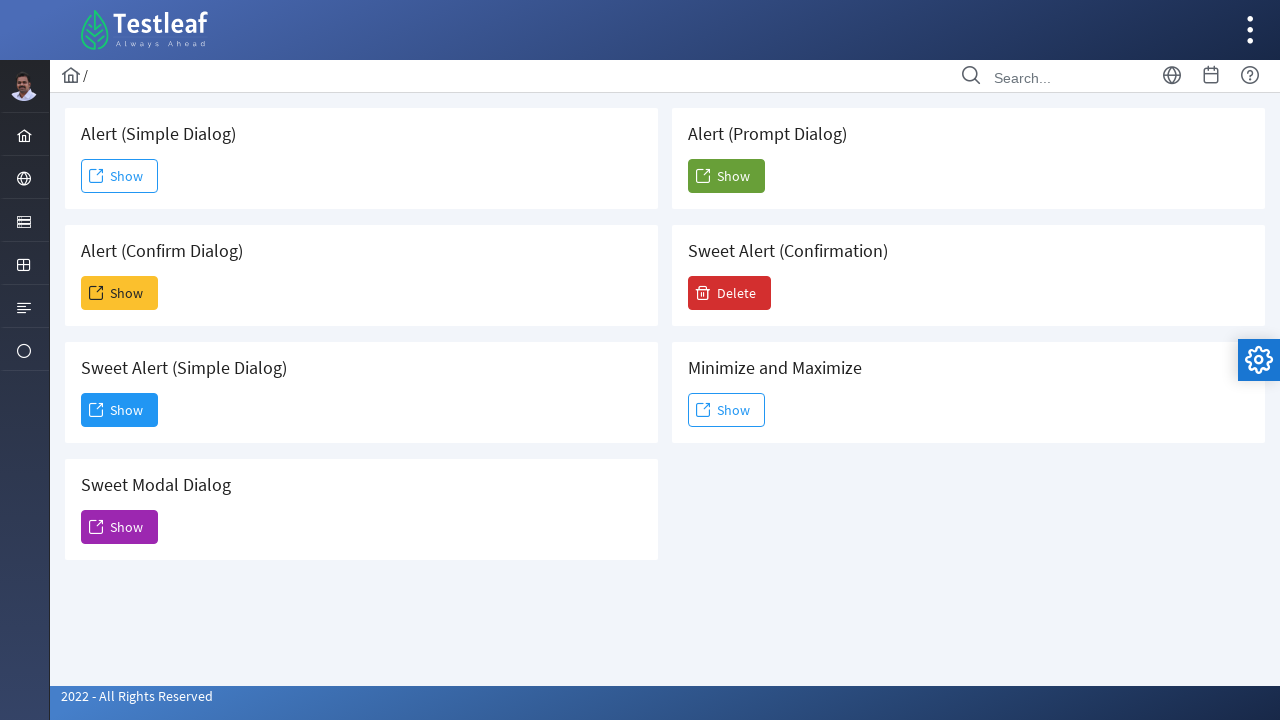

Clicked button to show simple alert at (120, 176) on xpath=//button[@id='j_idt88:j_idt91']
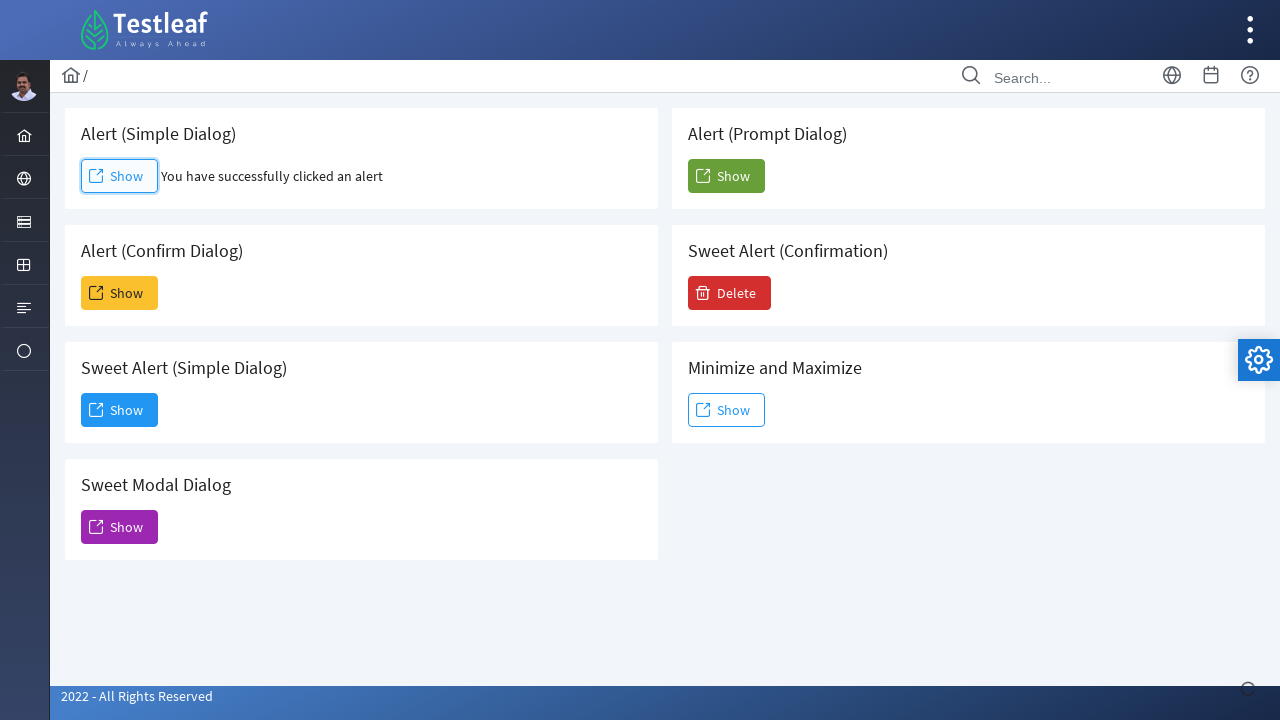

Accepted simple alert dialog
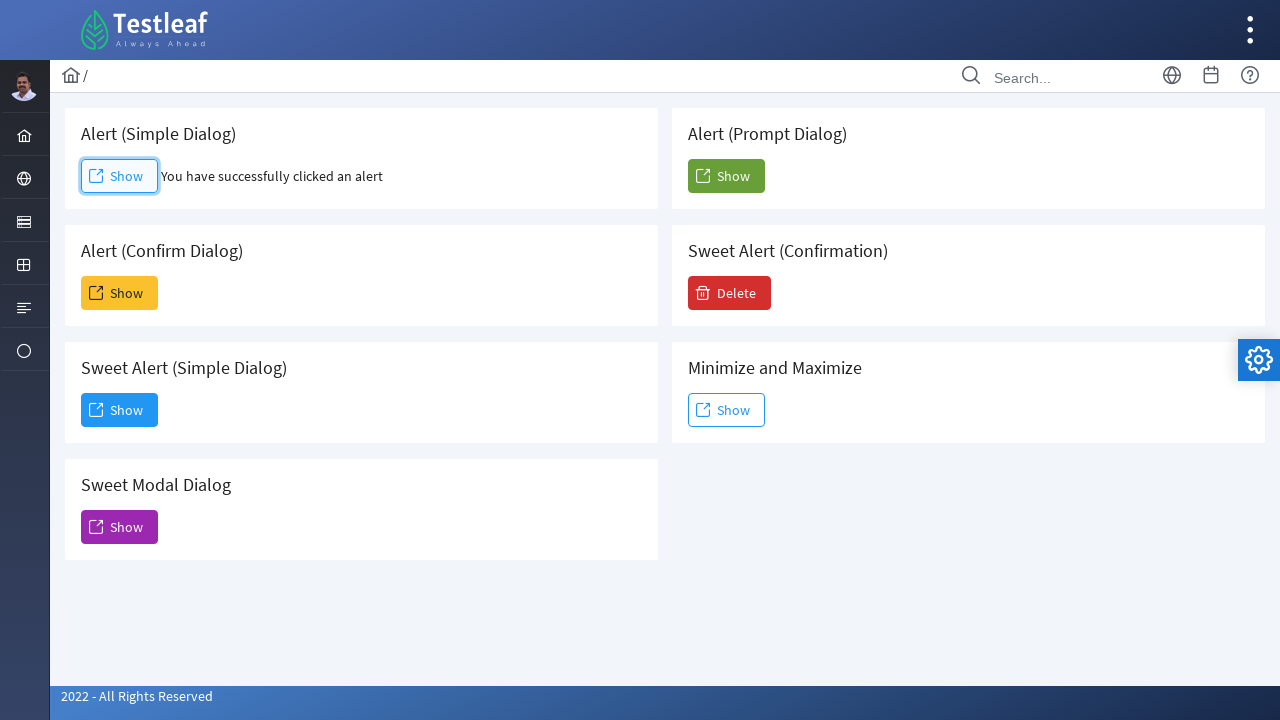

Clicked button to show confirm dialog at (120, 293) on xpath=//button[@id='j_idt88:j_idt93']
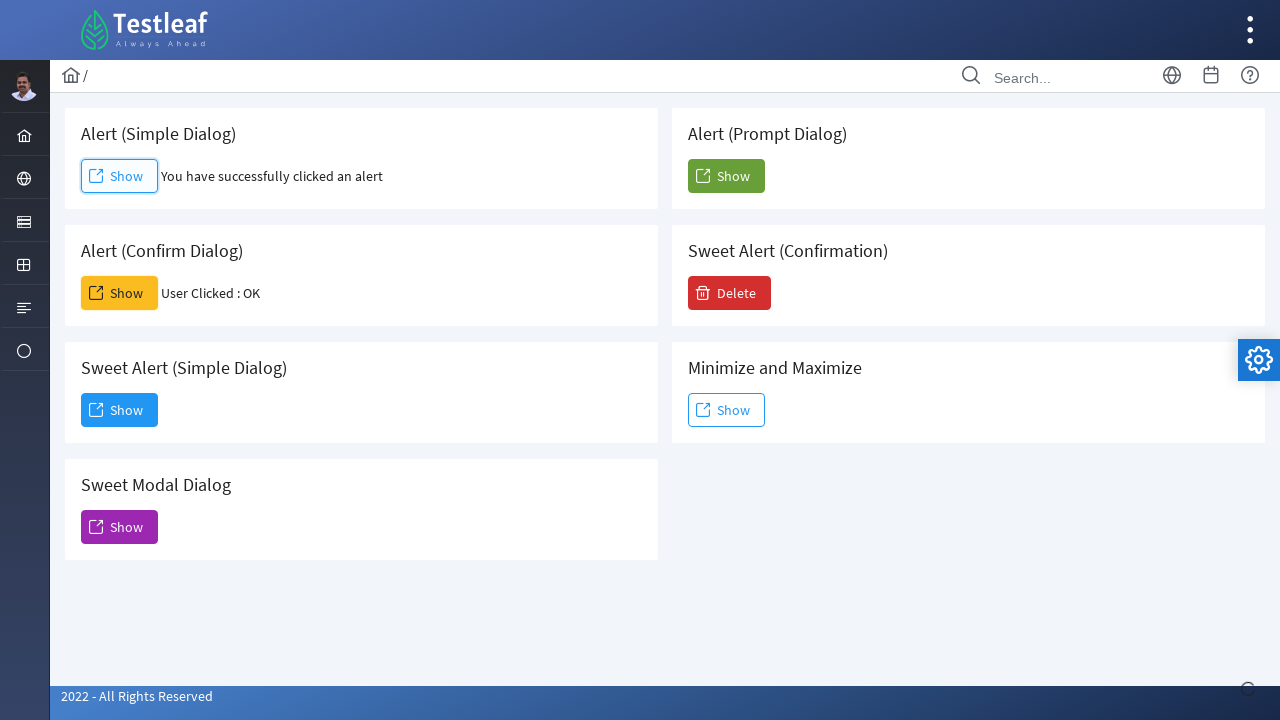

Dismissed confirm dialog
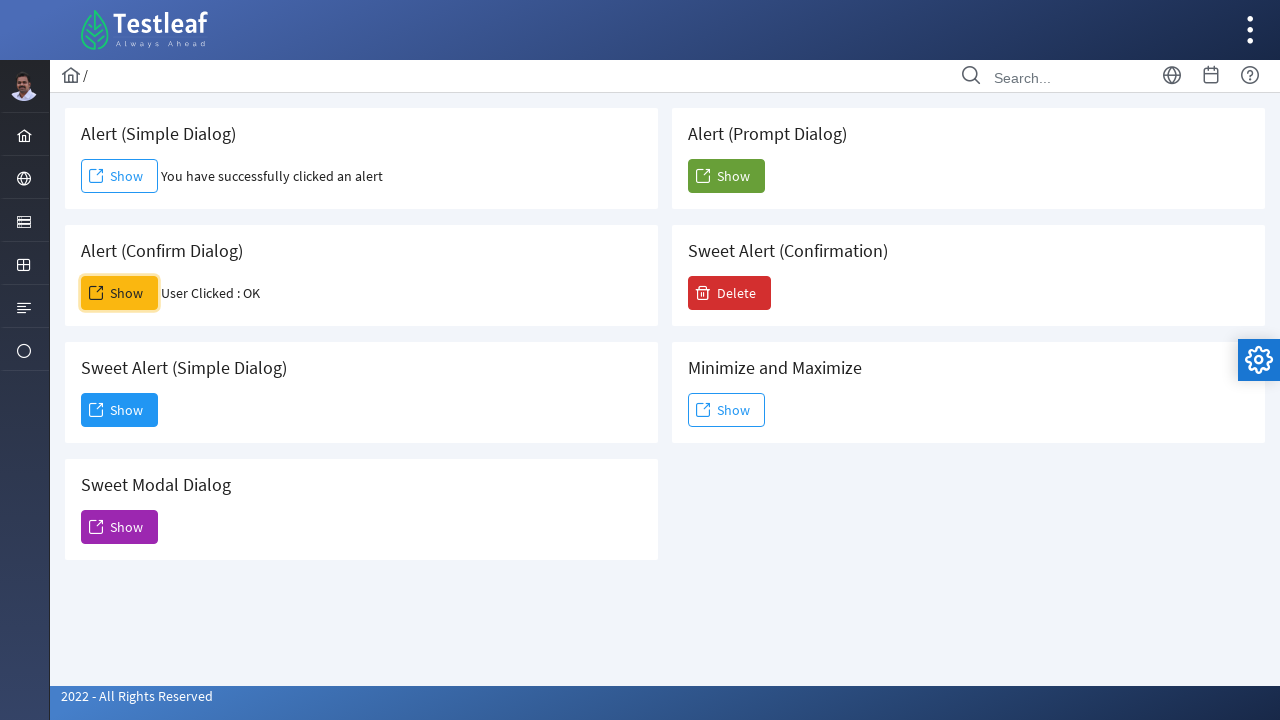

Clicked button to show prompt dialog at (726, 176) on xpath=//button[@id='j_idt88:j_idt104']
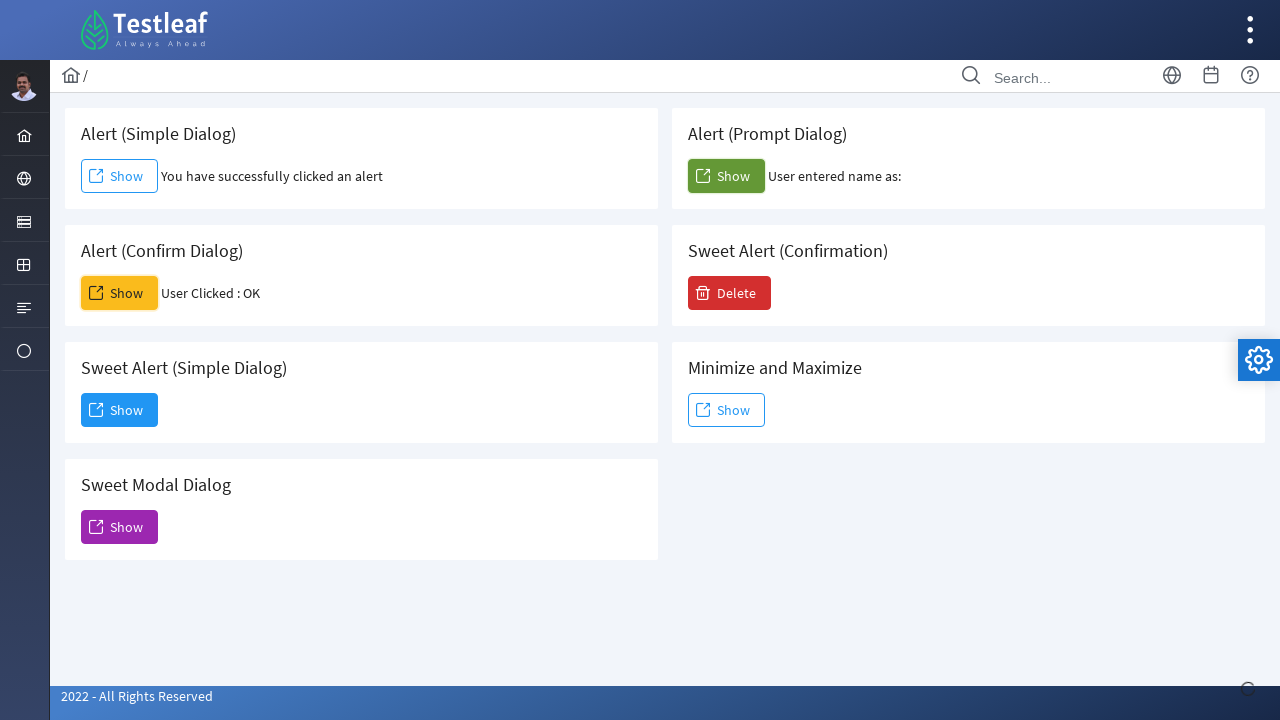

Entered 'Sasini' in prompt dialog and accepted
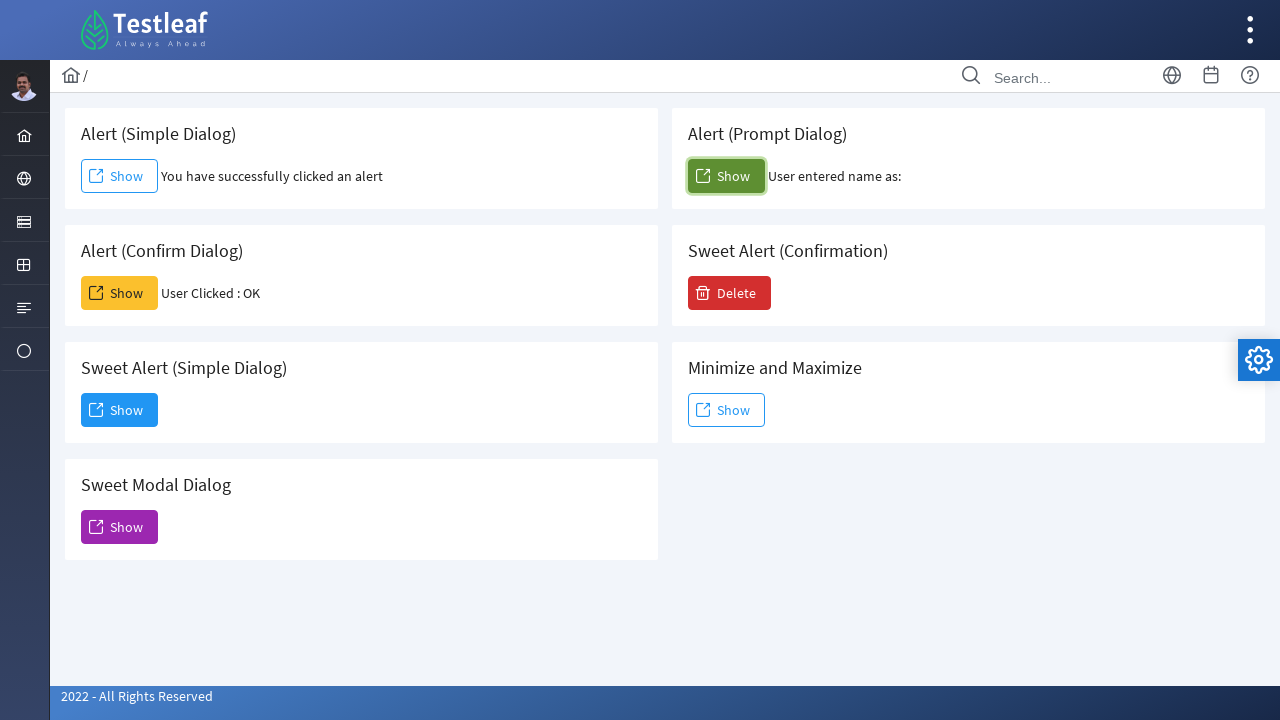

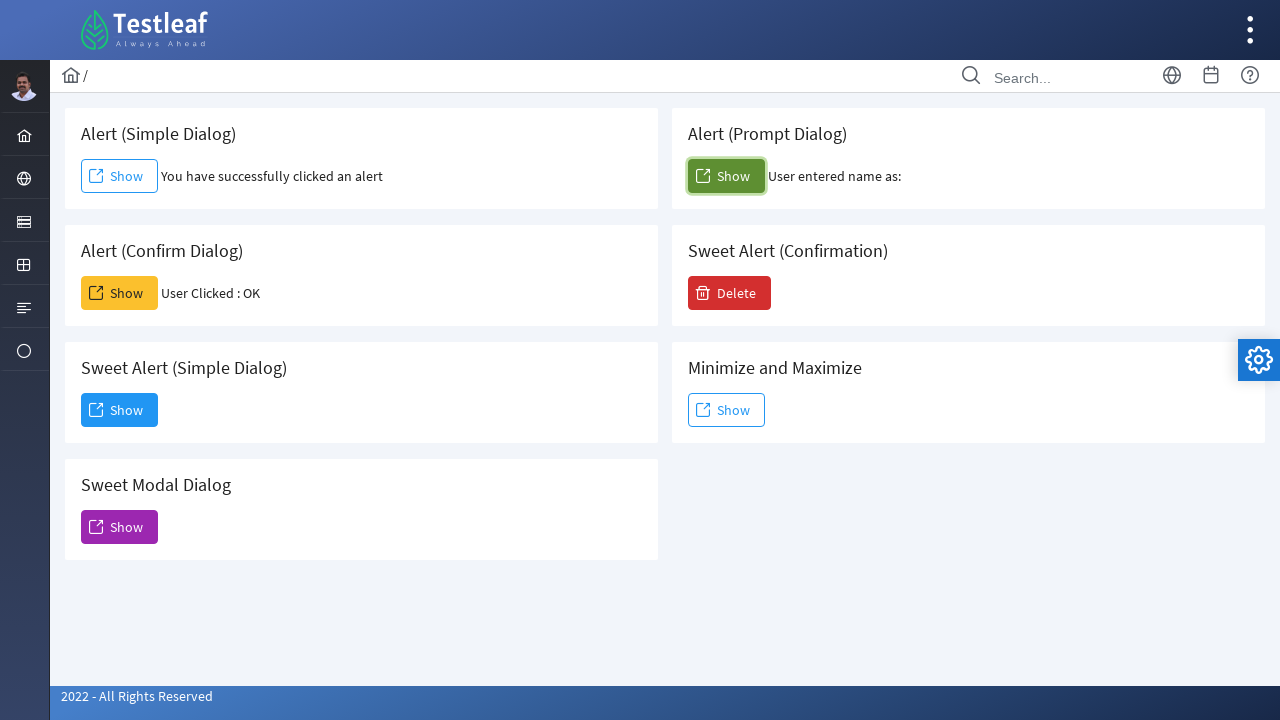